Tests multi-select dropdown capabilities including selecting multiple options, deselecting options, and verifying selected items

Starting URL: https://eviltester.github.io/supportclasses/

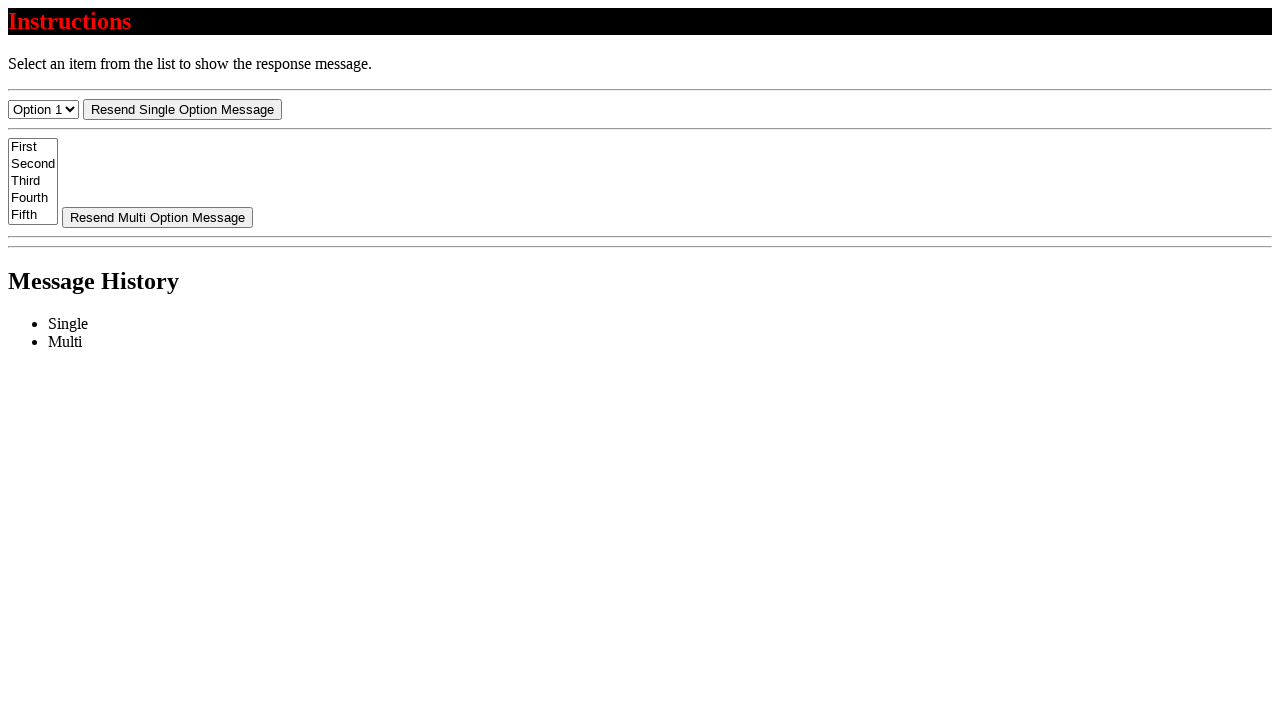

Waited for multi-select dropdown to load
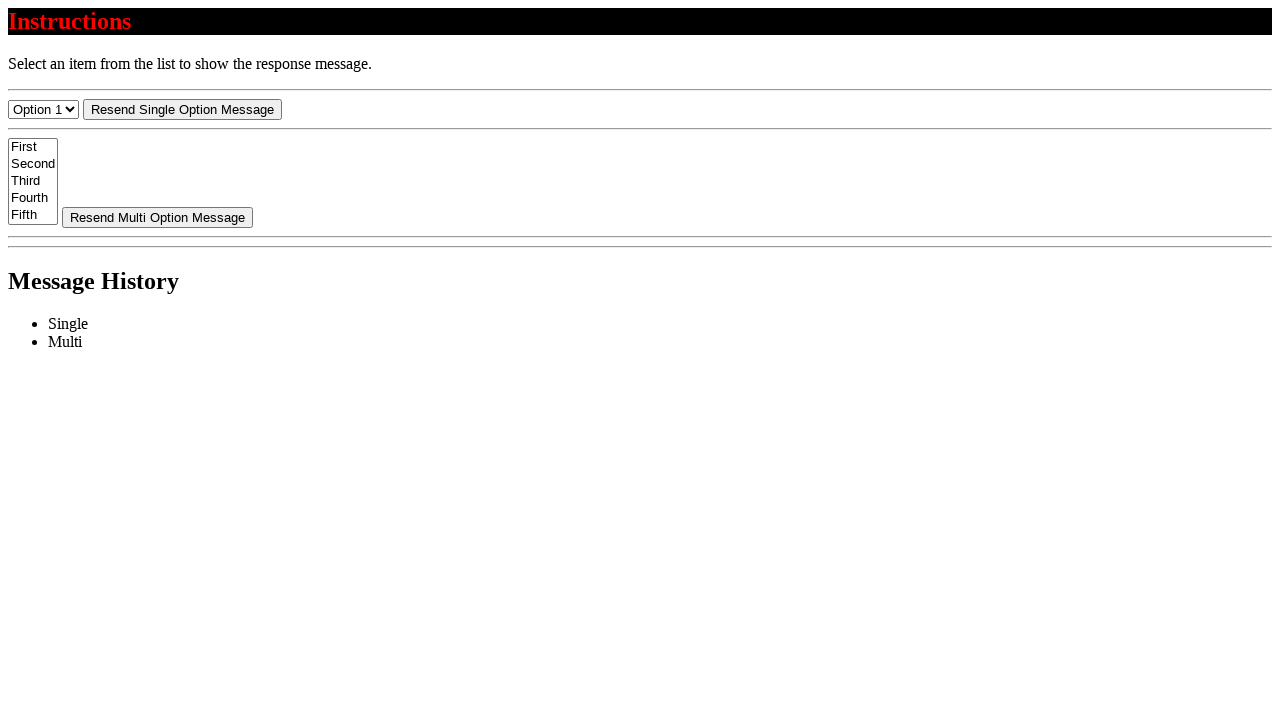

Deselected all options in multi-select dropdown
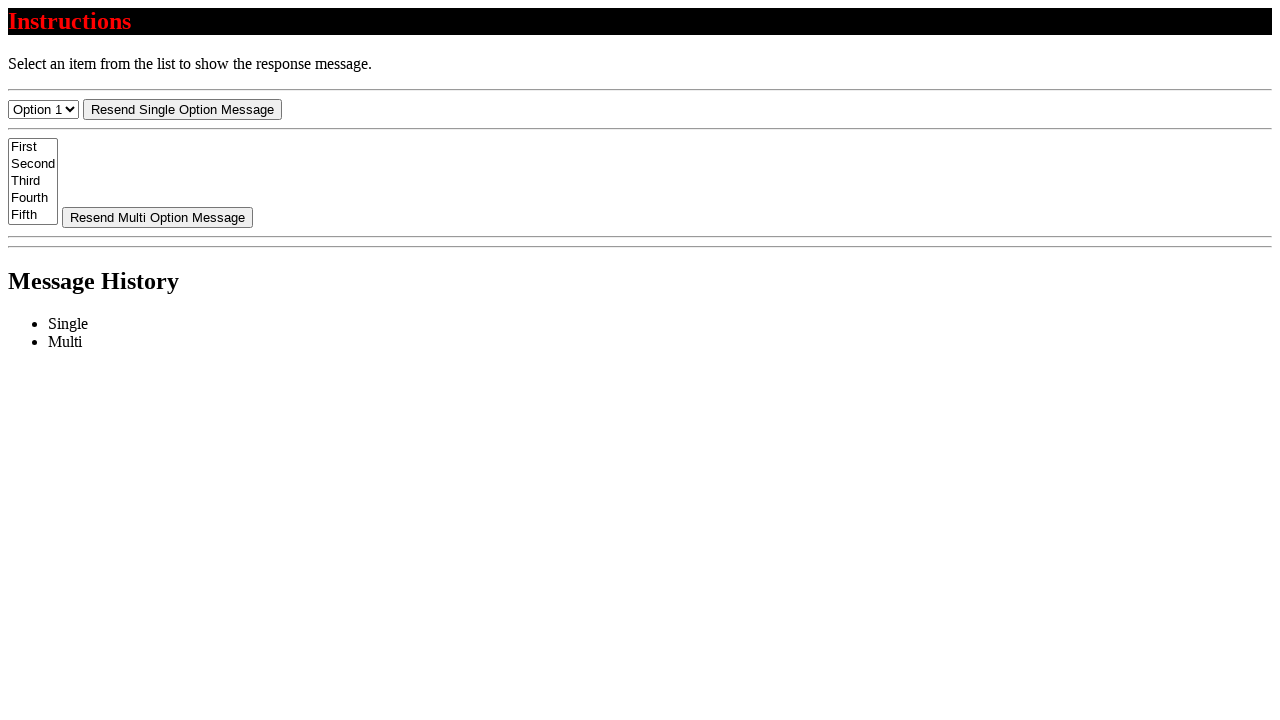

Selected first item by index in multi-select dropdown on #select-multi
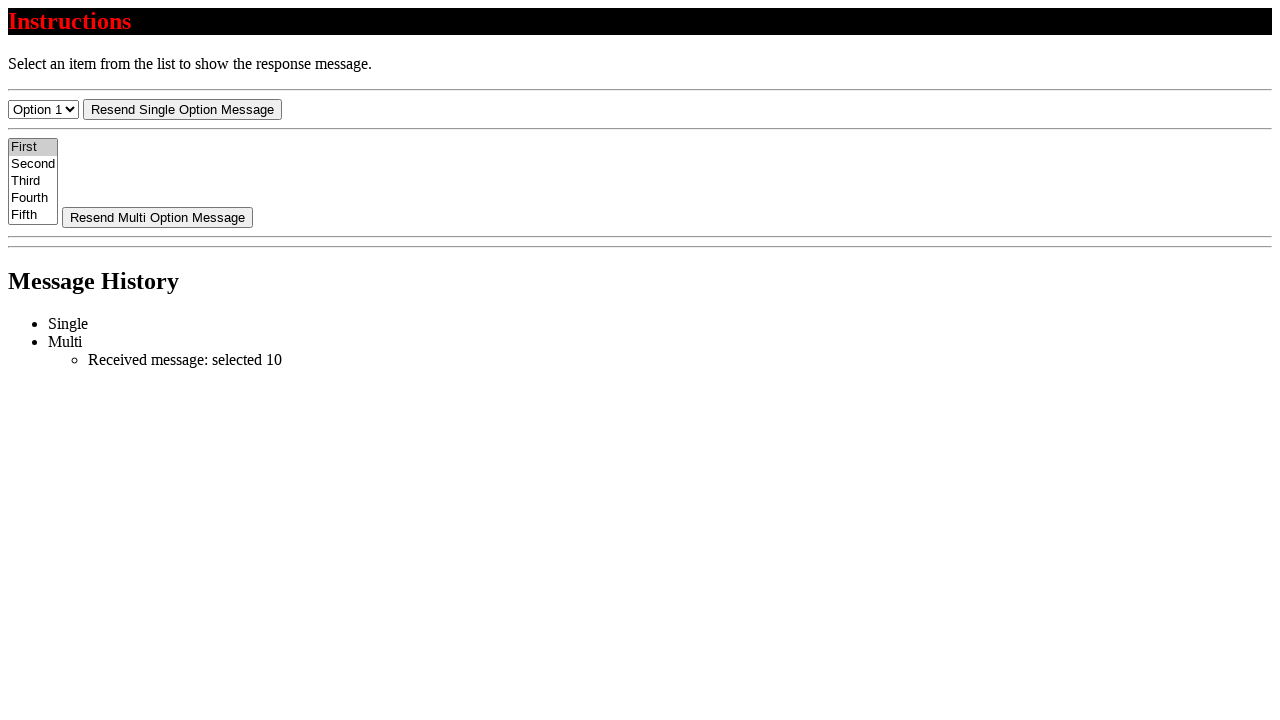

Deselected first item from multi-select dropdown
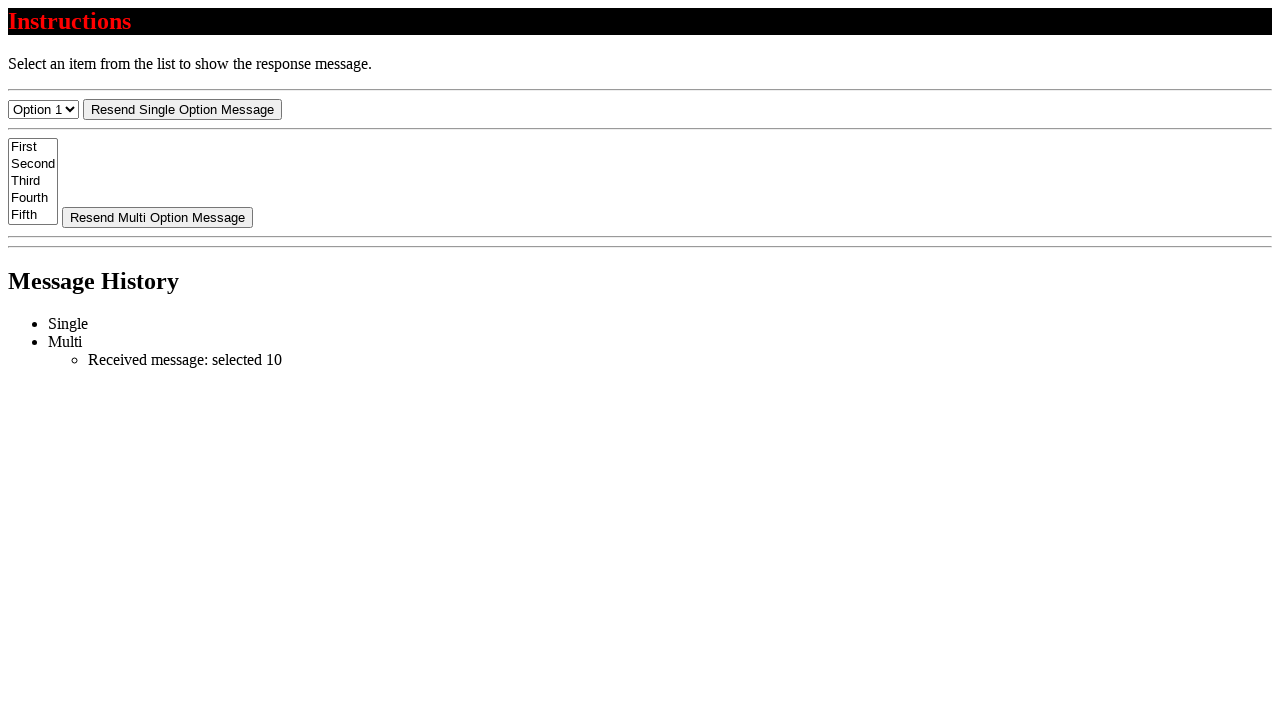

Selected items with values '20' and '30' in multi-select dropdown on #select-multi
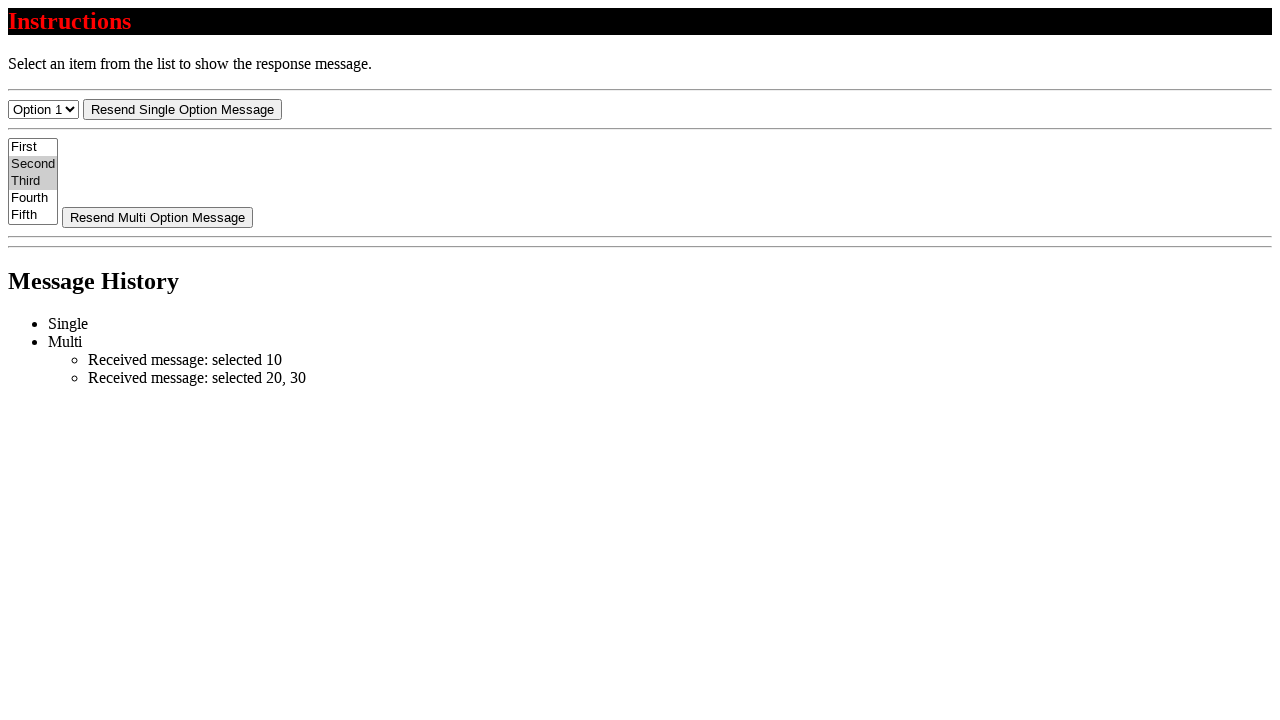

Deselected 'Second' option (value 20) from multi-select dropdown
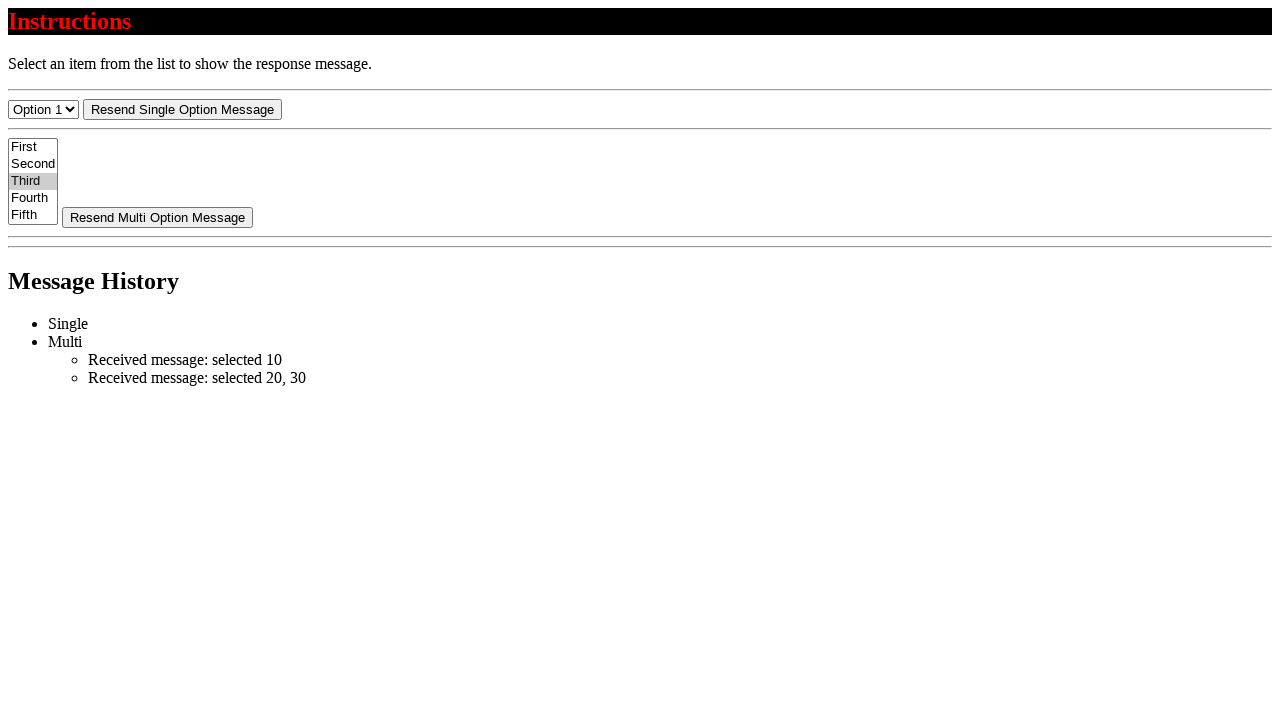

Deselected all options in multi-select dropdown
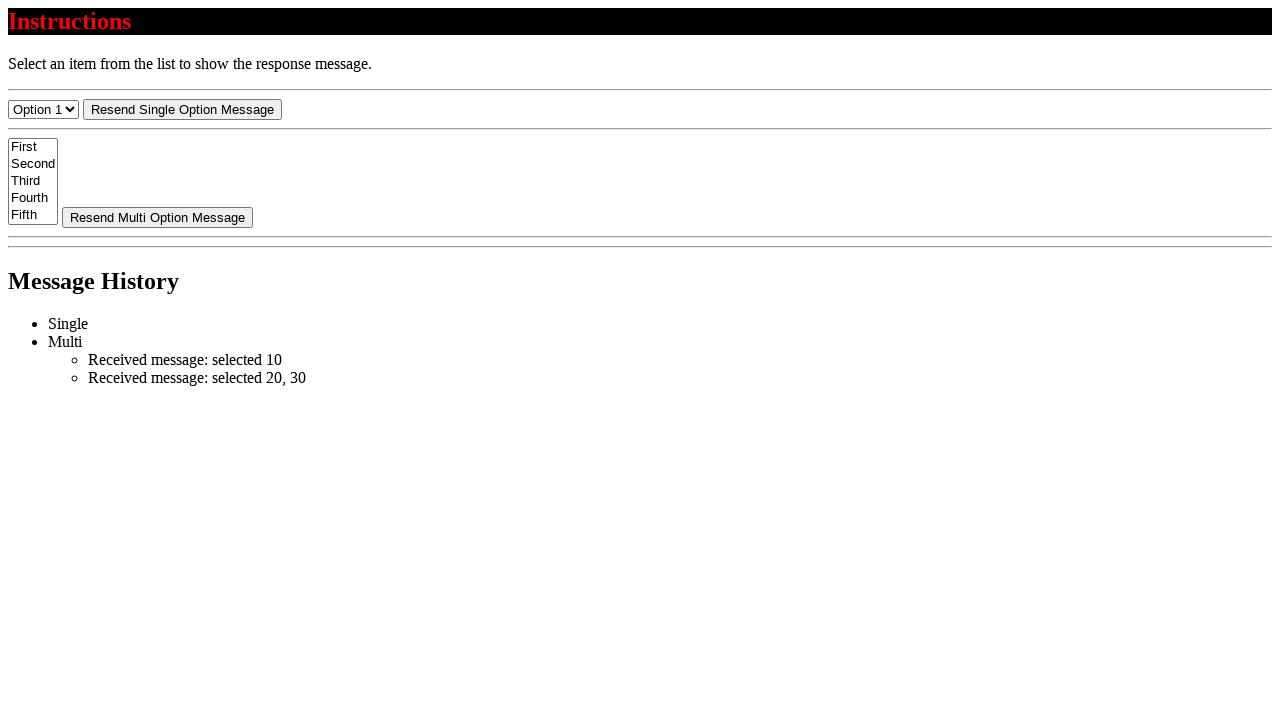

Verified that no options are selected in multi-select dropdown
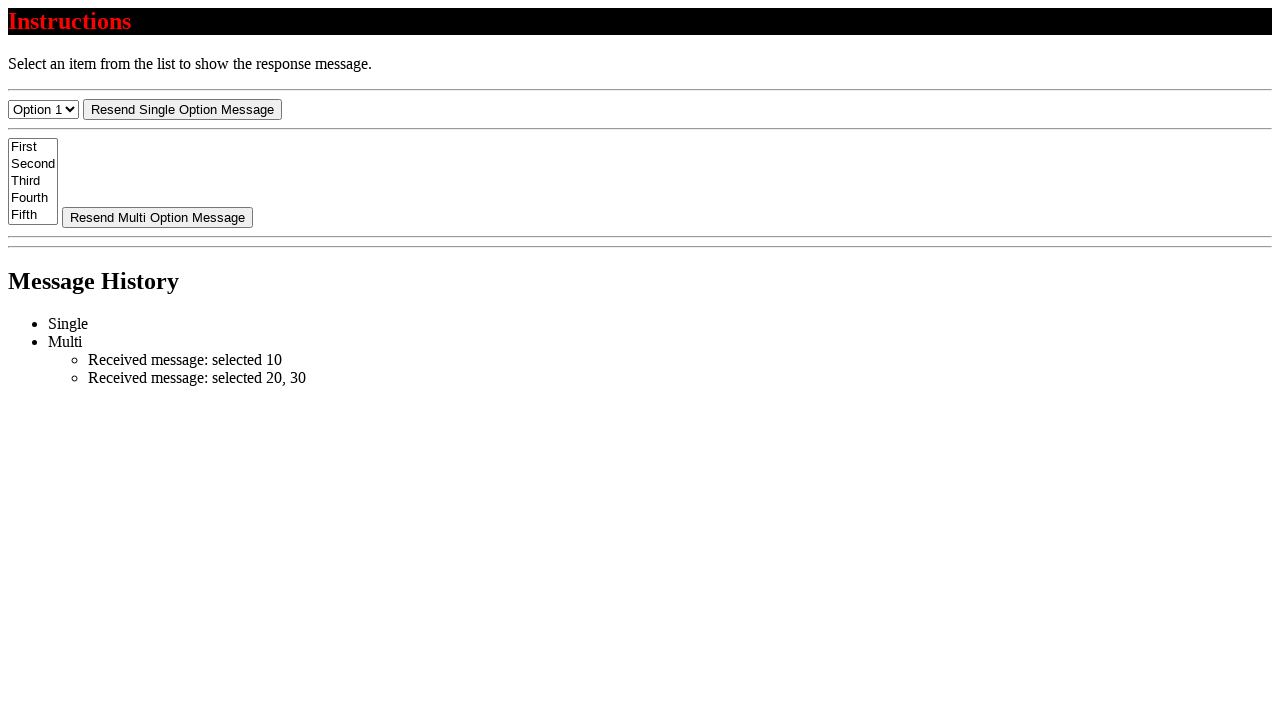

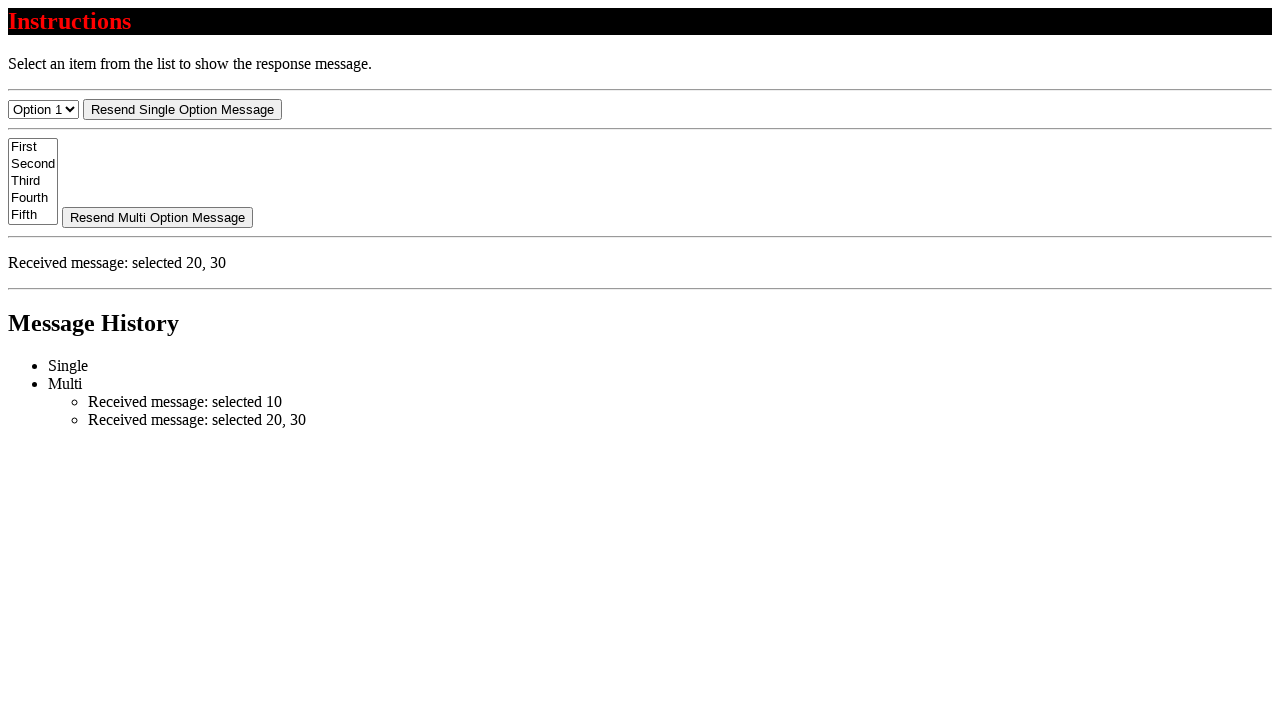